Tests adding a new item to a to-do list application by entering text in the input field and pressing Enter, then verifying the item appears in the list

Starting URL: https://todolist.james.am/#/

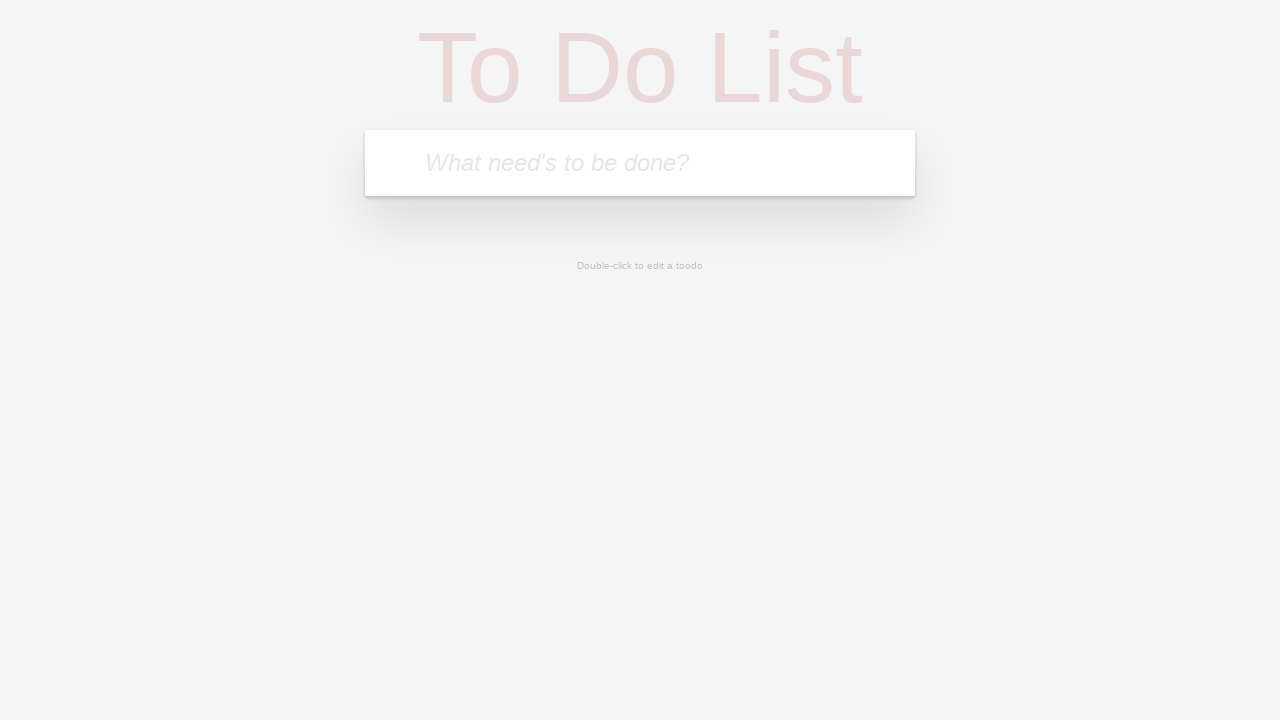

Page loaded with networkidle state
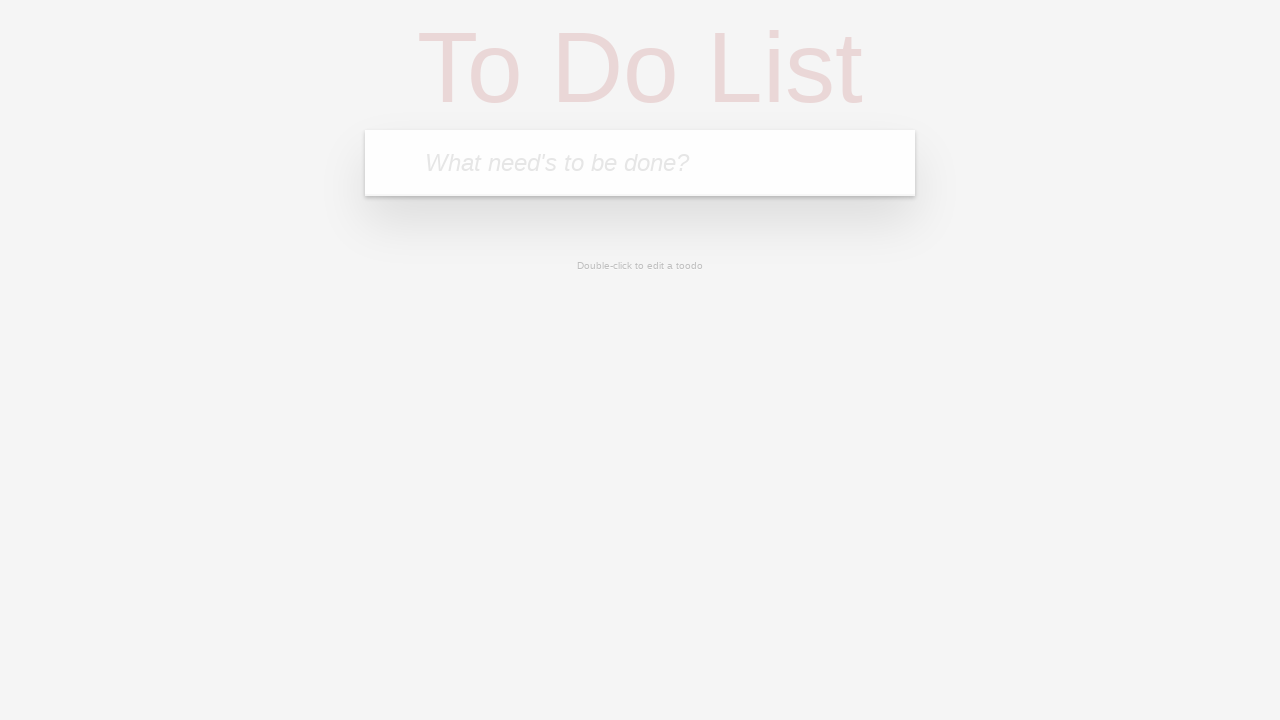

Located input field for new to-do item
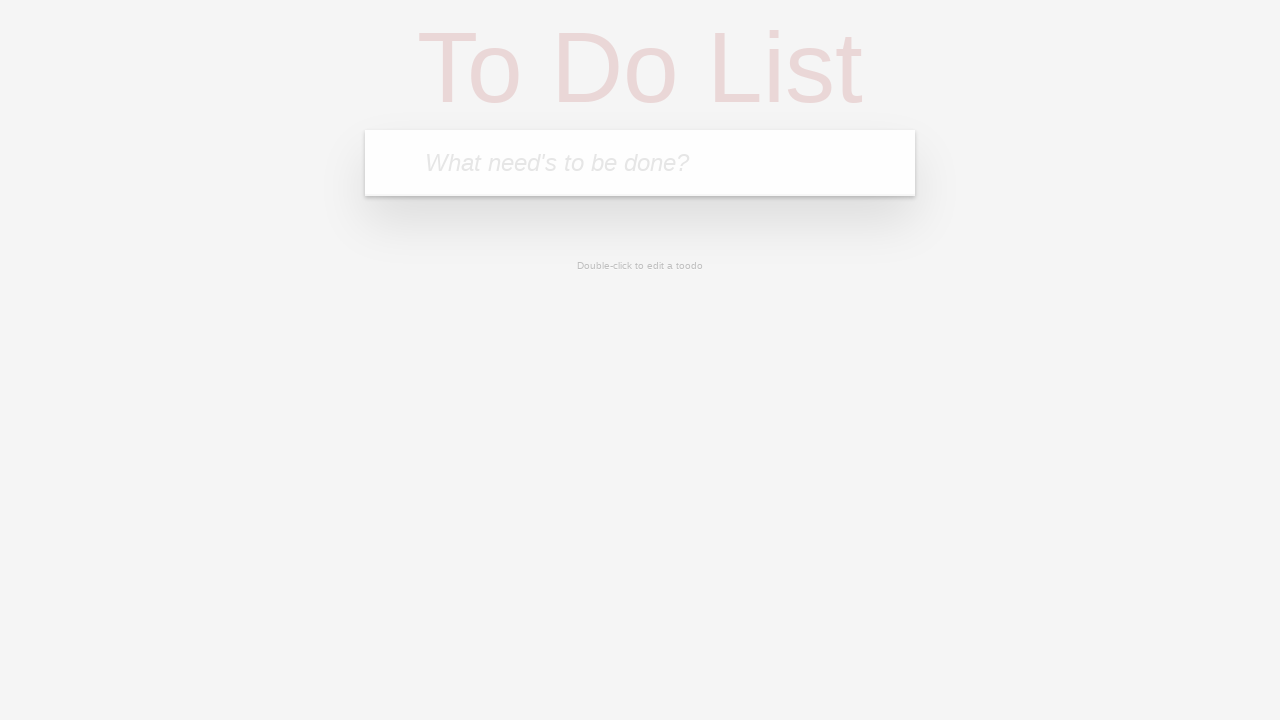

Entered 'Hi!' into the input field on xpath=//html/body/ng-view/section/header/form/input
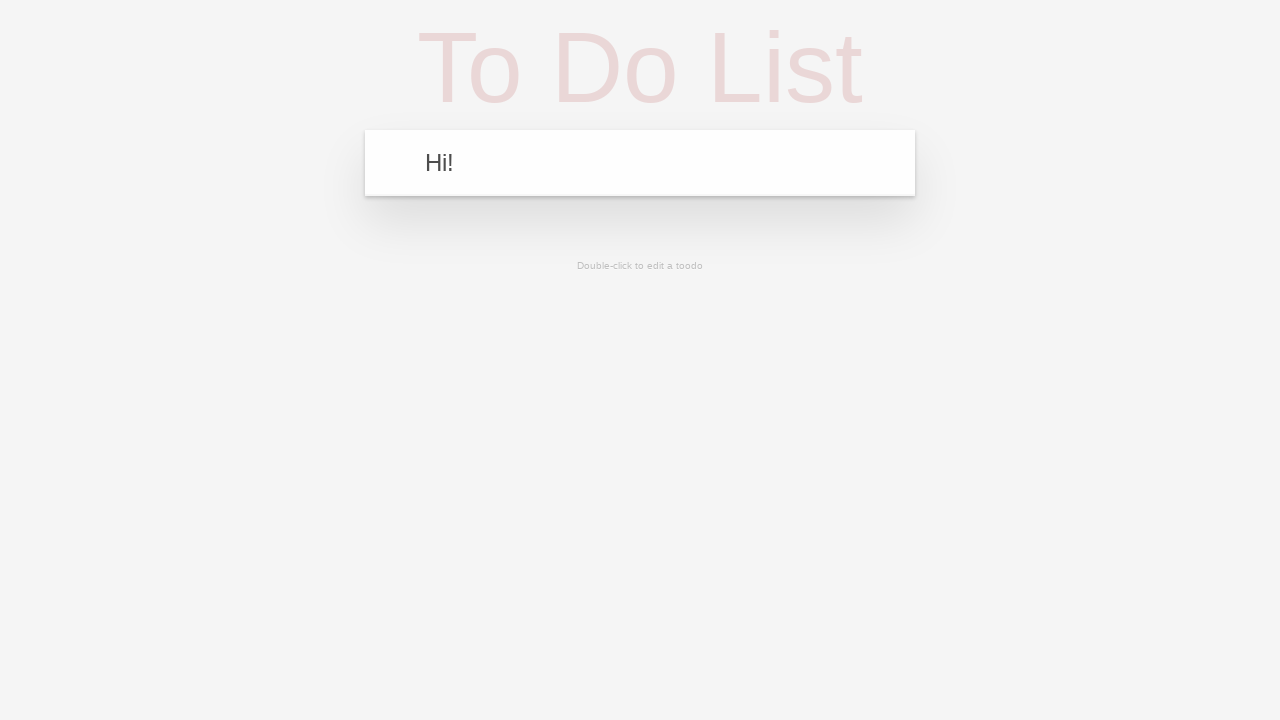

Pressed Enter to submit the new to-do item on xpath=//html/body/ng-view/section/header/form/input
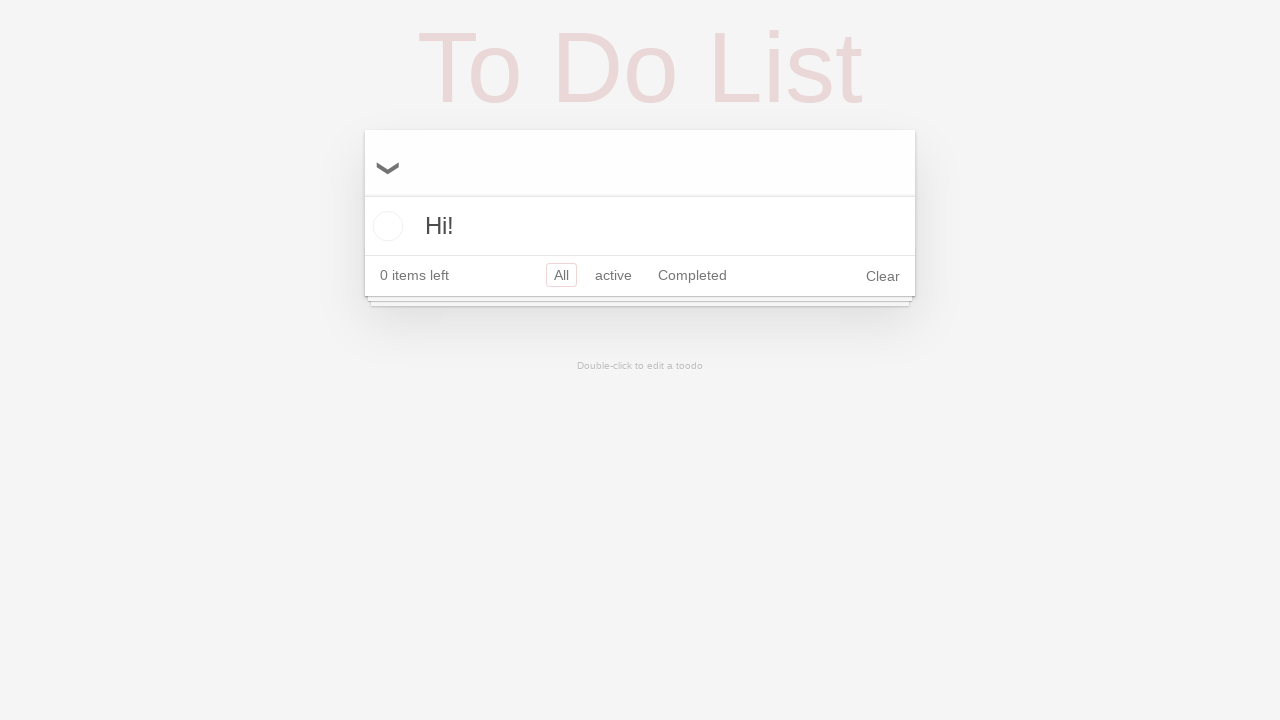

New to-do item appeared in the list
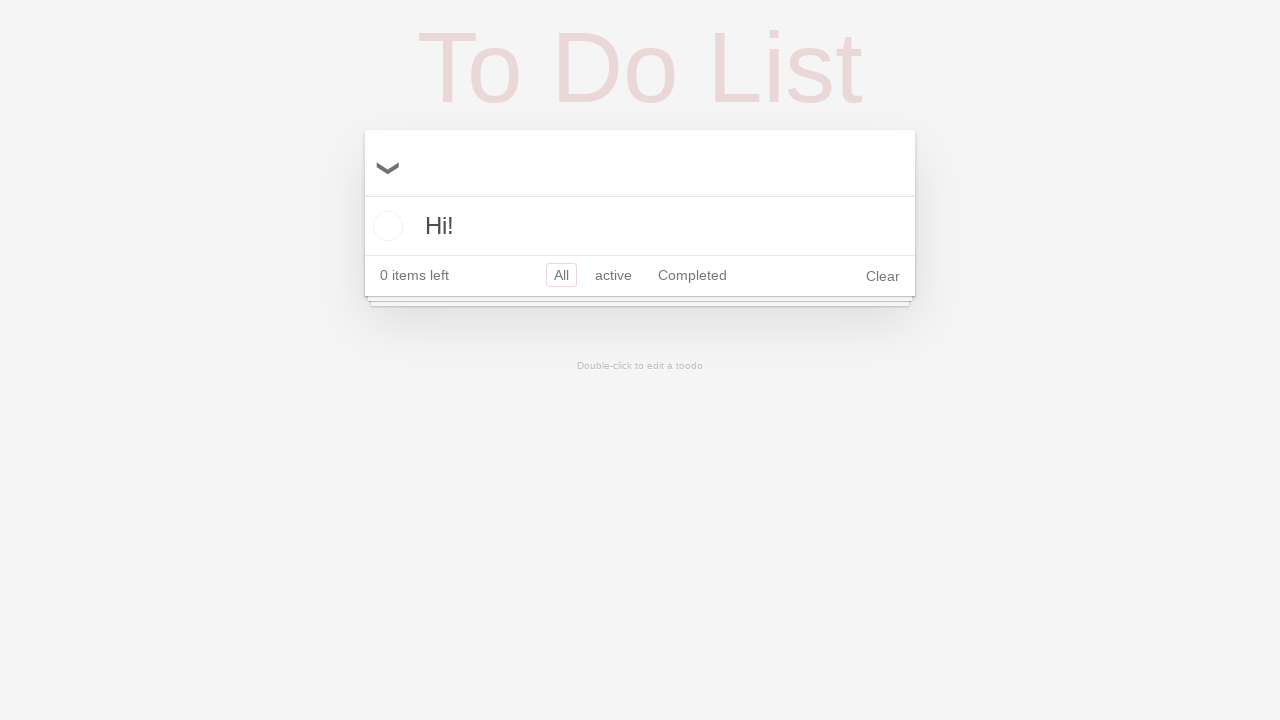

Located the new to-do item element in the list
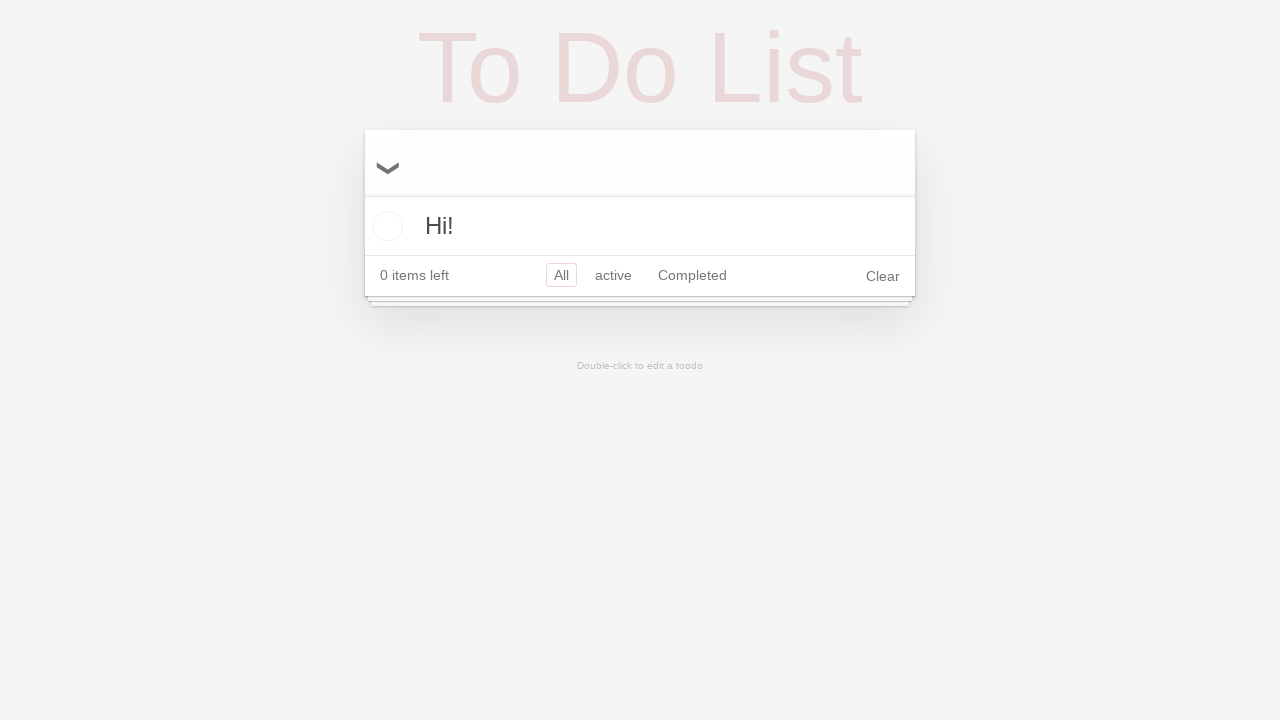

Verified the to-do item text is 'Hi!'
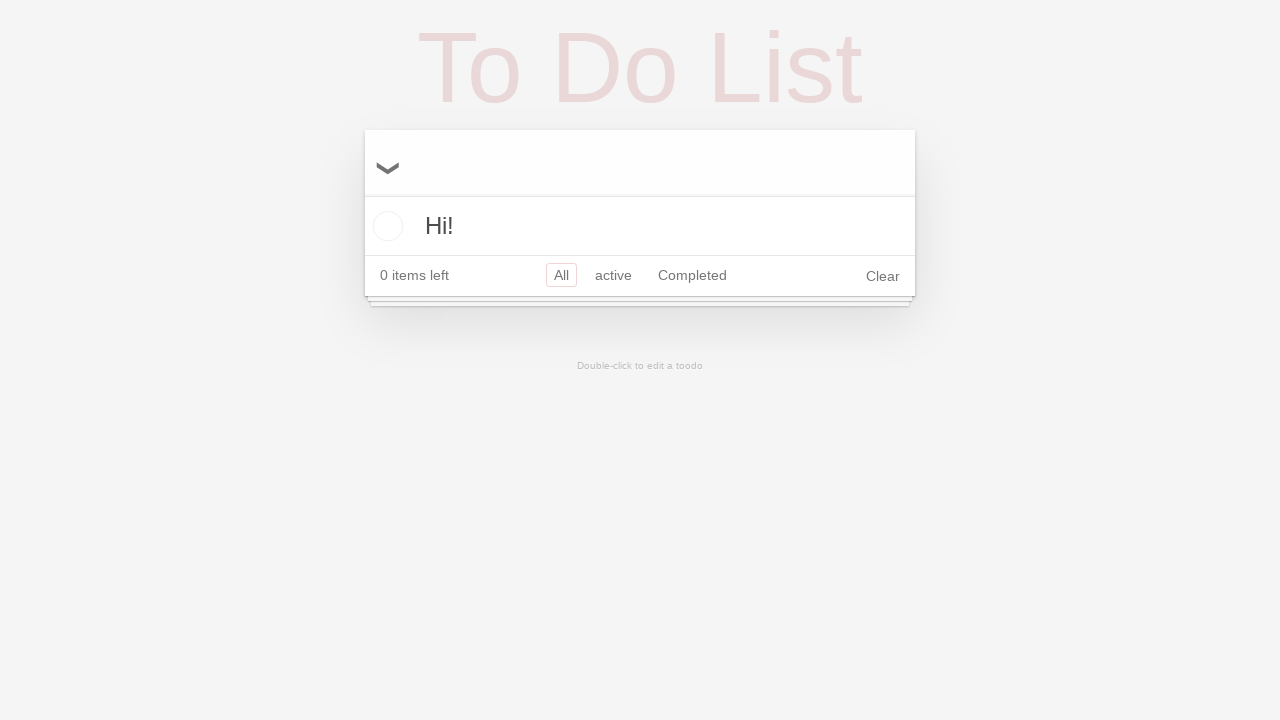

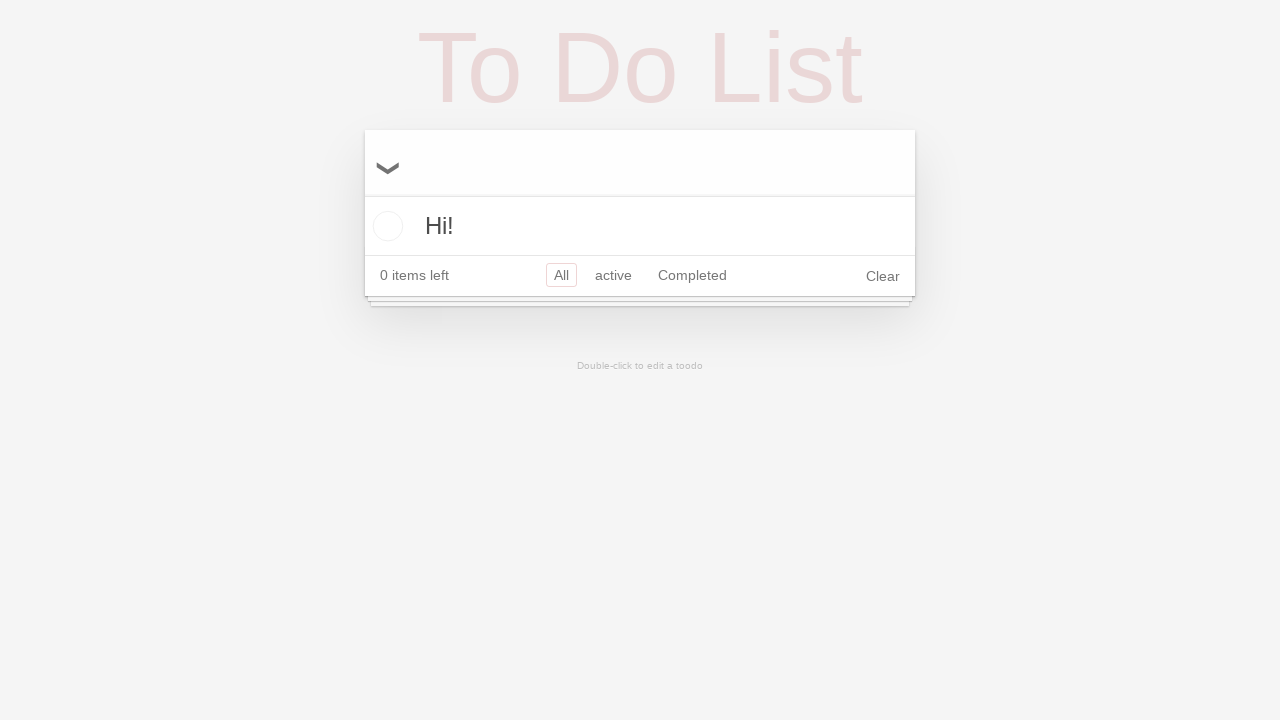